Tests window handling functionality by opening a new window, switching to it, filling a form field, then closing windows

Starting URL: https://www.hyrtutorials.com/p/window-handles-practice.html

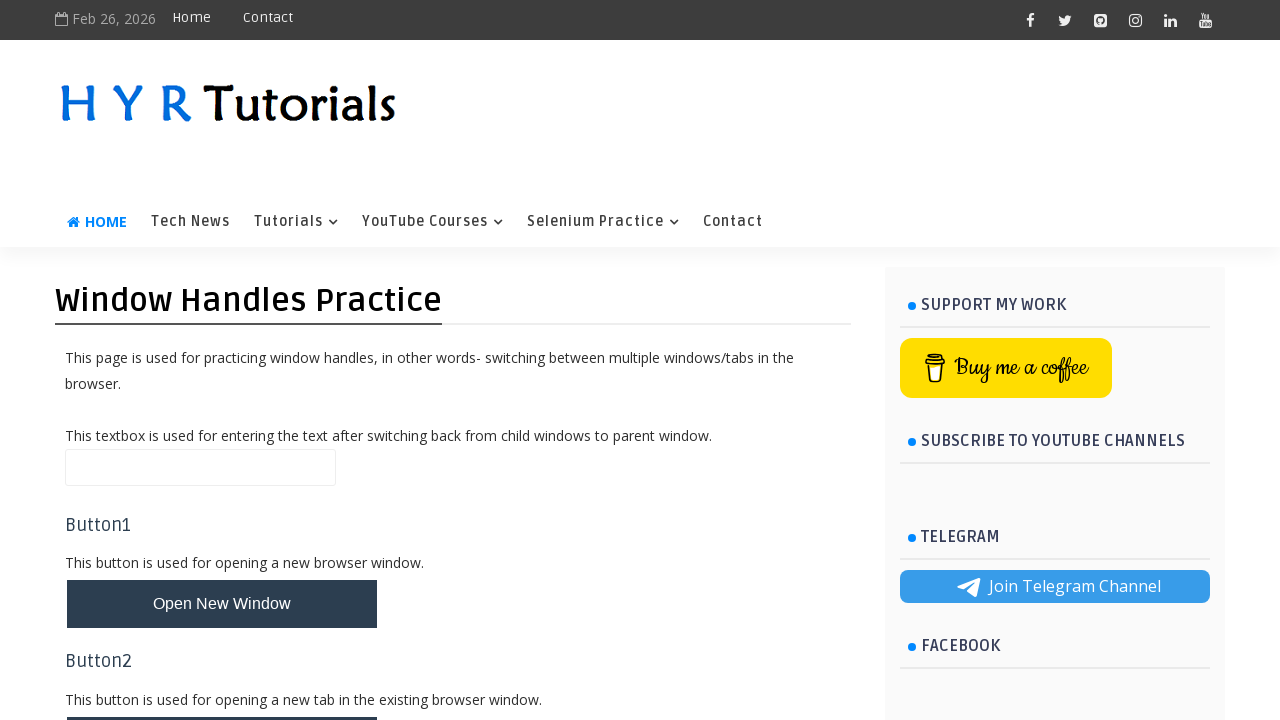

Clicked button to open new window at (222, 604) on button#newWindowBtn
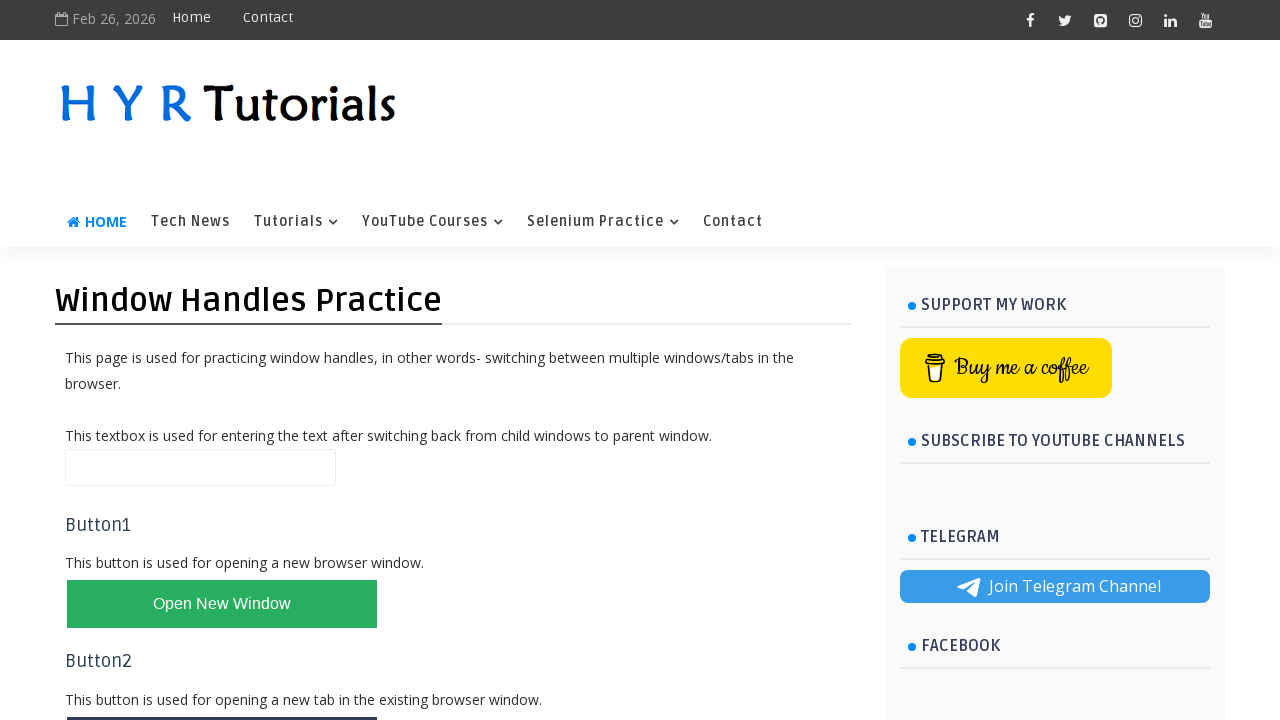

New window opened and captured
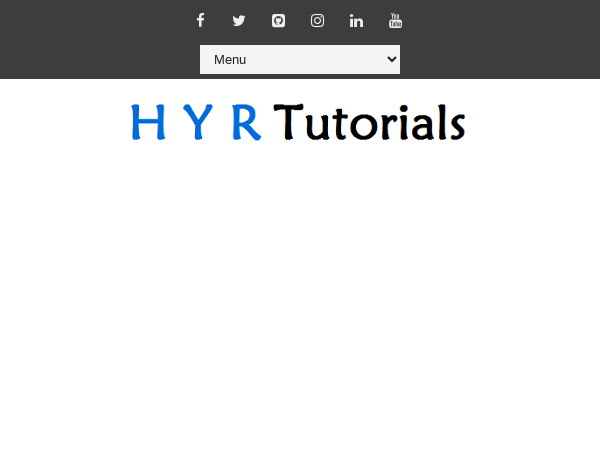

New window page loaded completely
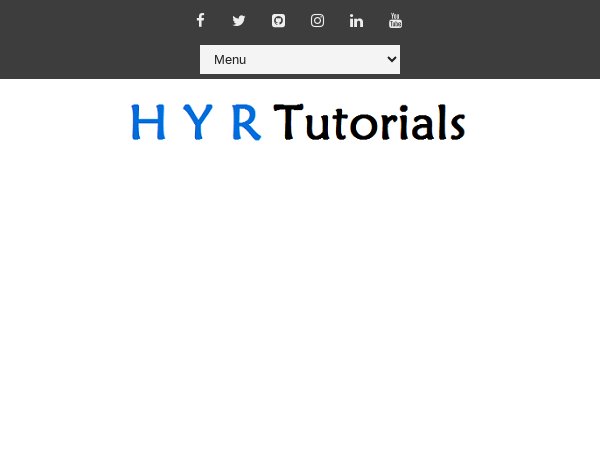

Filled lastName field with 'nikhil' in new window on #lastName
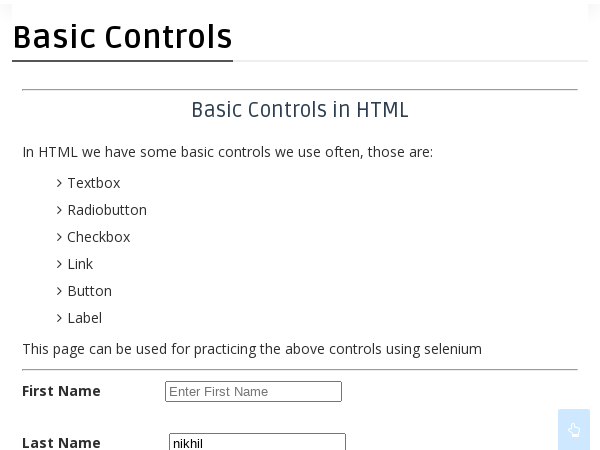

Closed the new window
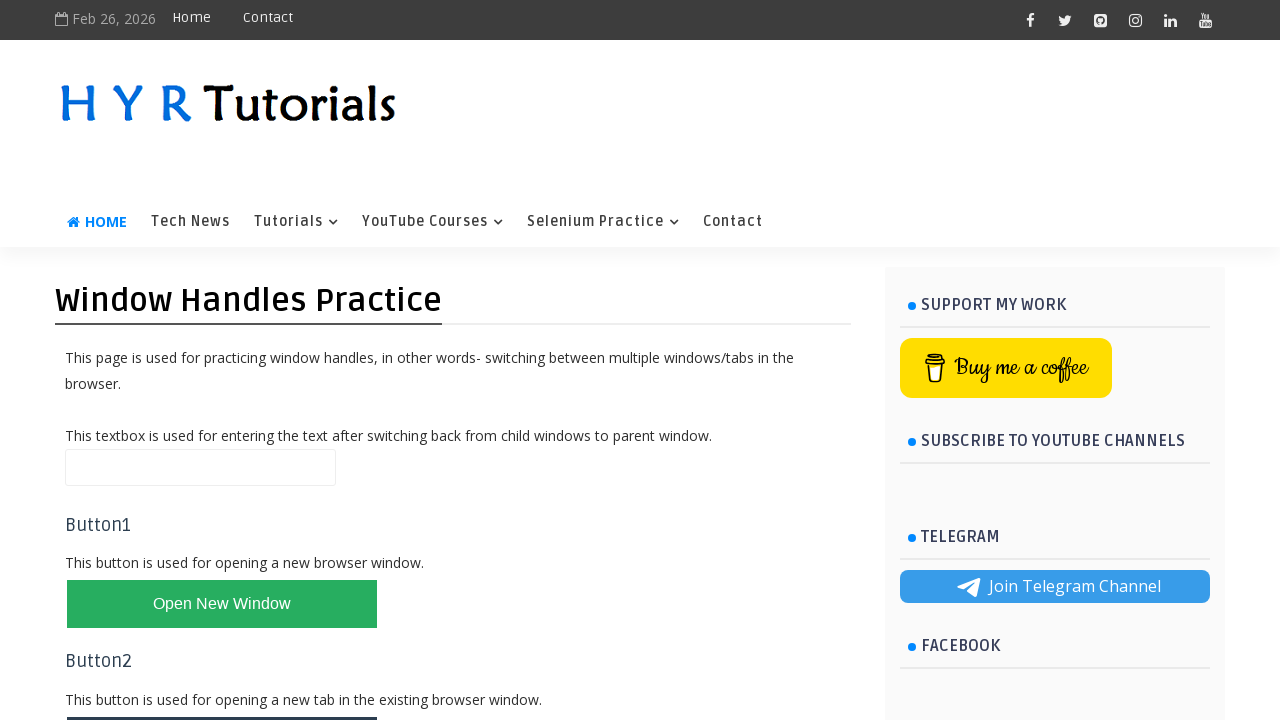

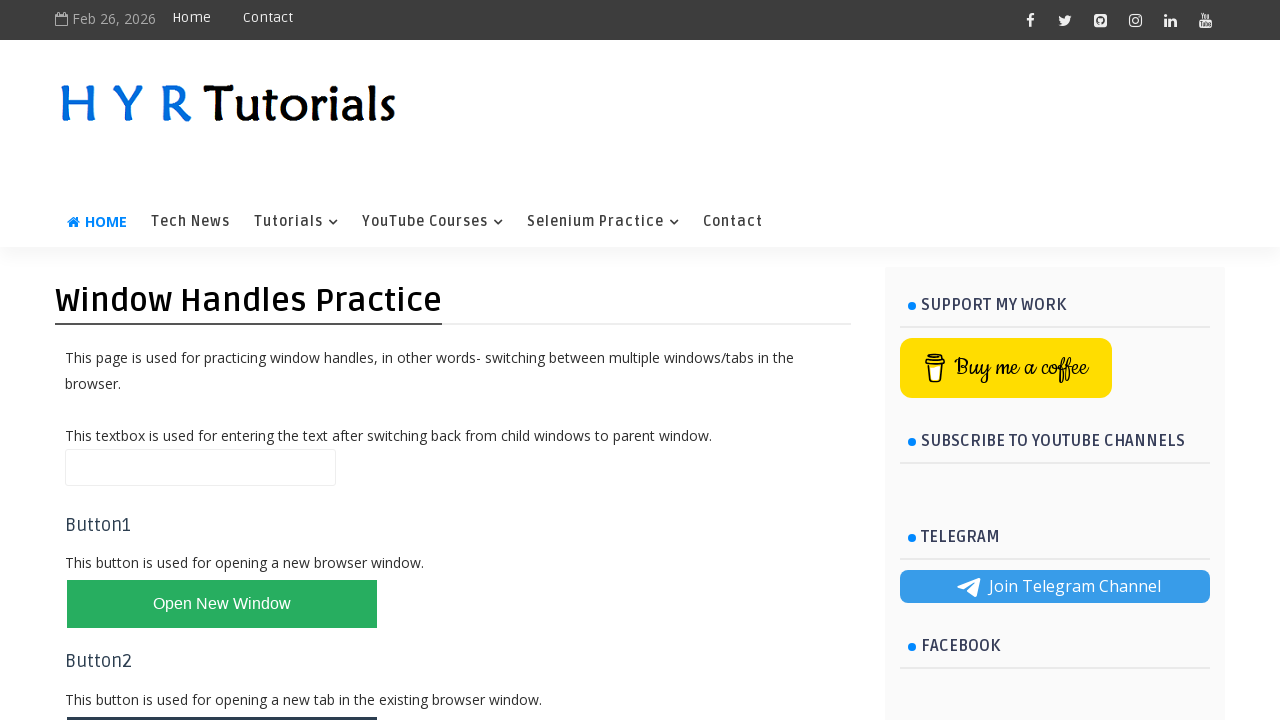